Tests the Add/Remove Elements functionality by navigating to the page, adding an element, deleting it, then adding 5 elements one by one and removing them one by one, validating the count at each step.

Starting URL: https://the-internet.herokuapp.com/

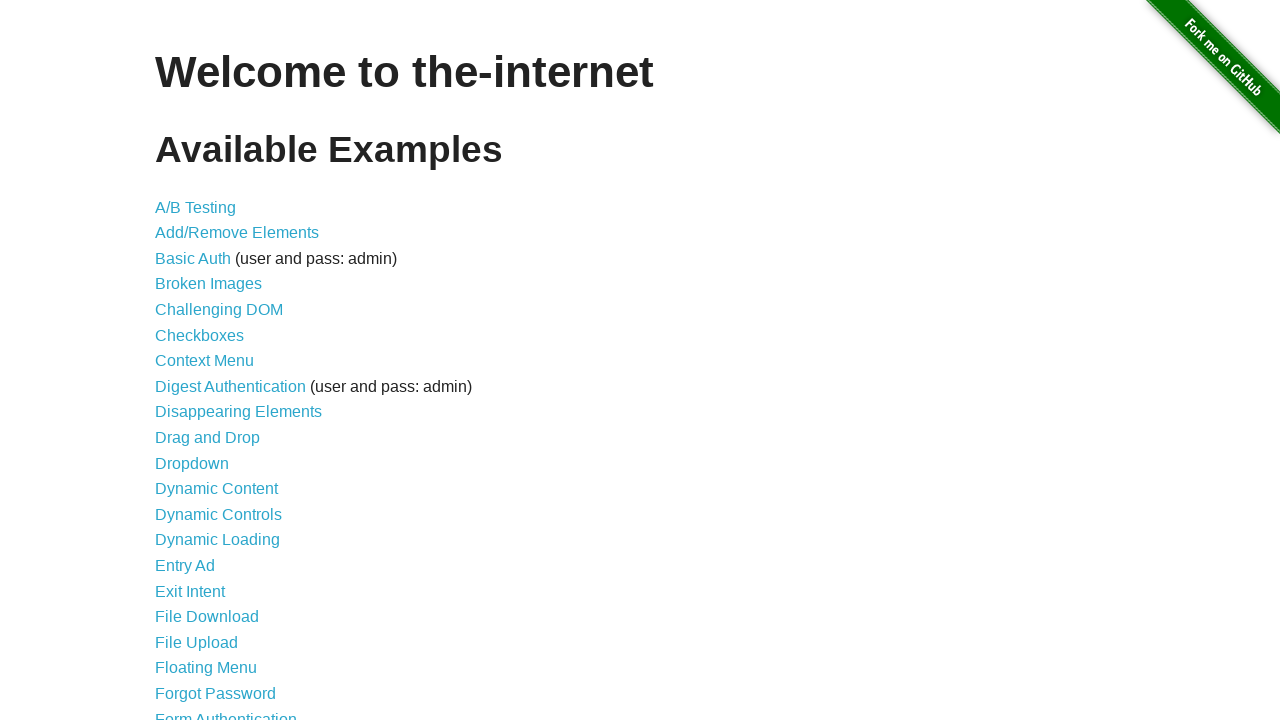

Clicked on Add/Remove Elements link at (237, 233) on a[href='/add_remove_elements/']
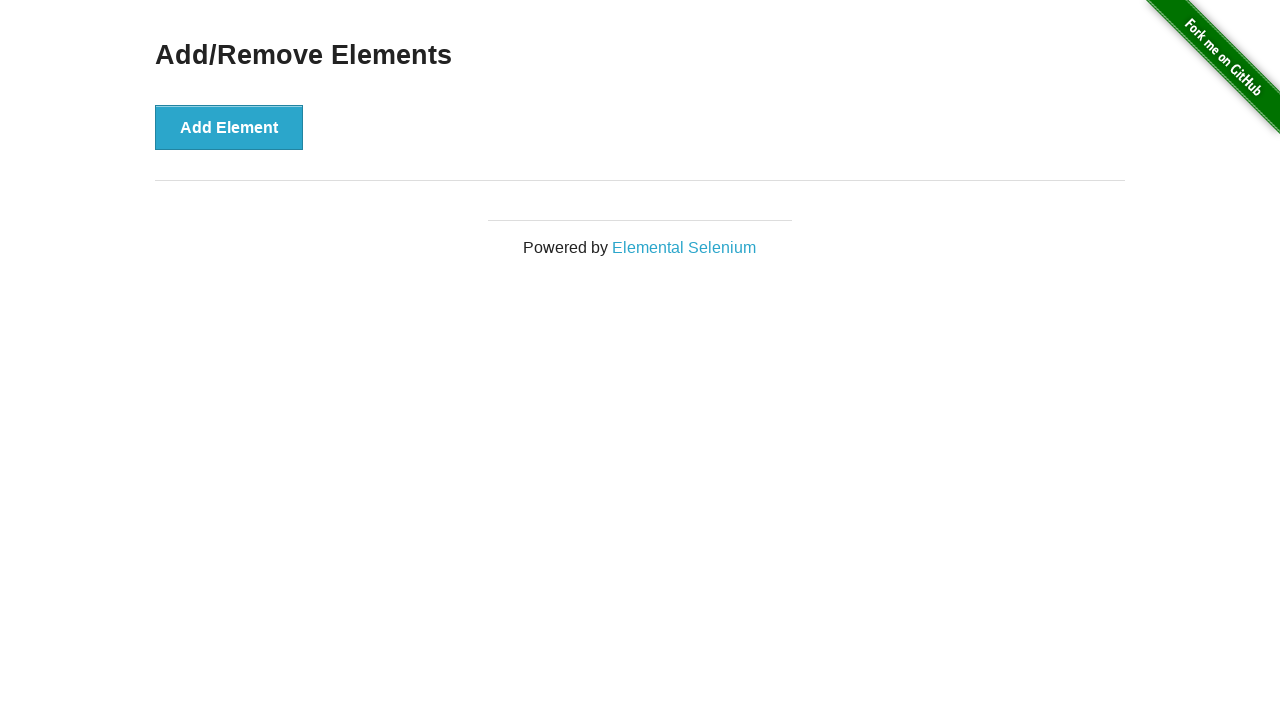

Add/Remove Elements page loaded with Add Element button visible
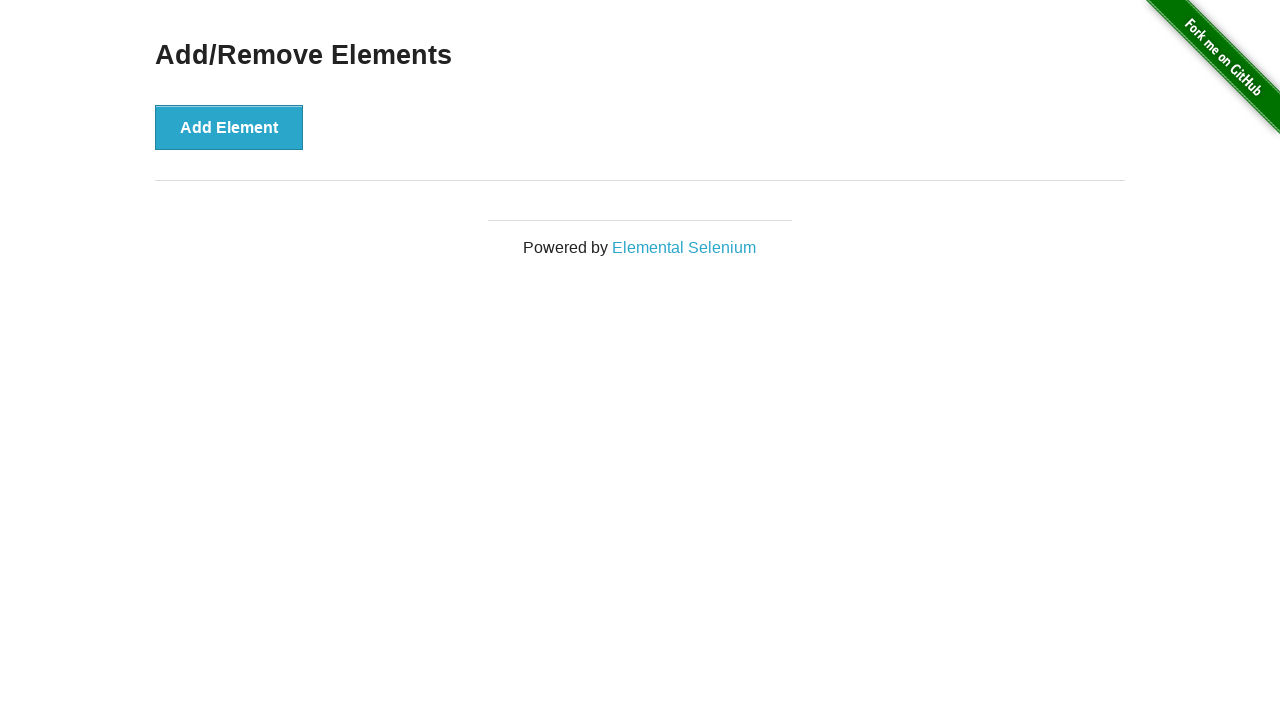

Clicked Add Element button for the first time at (229, 127) on button:has-text('Add Element')
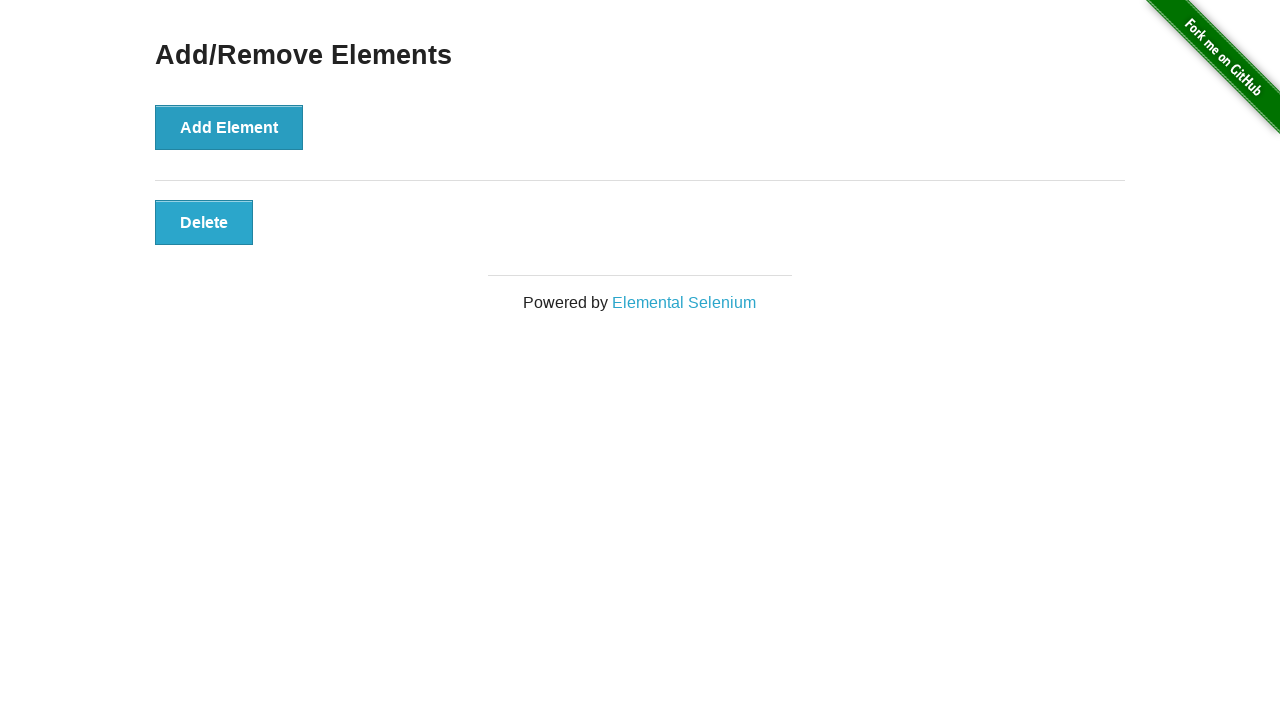

Delete button appeared after adding element
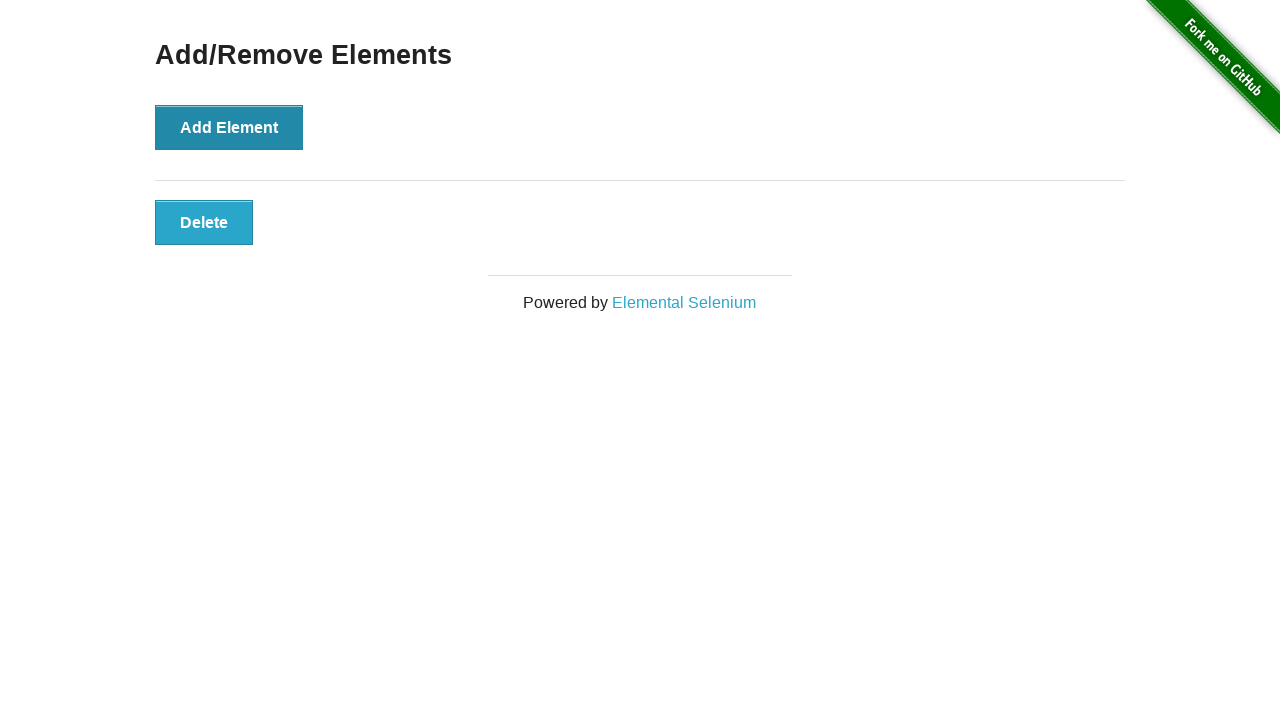

Verified exactly 1 Delete button exists
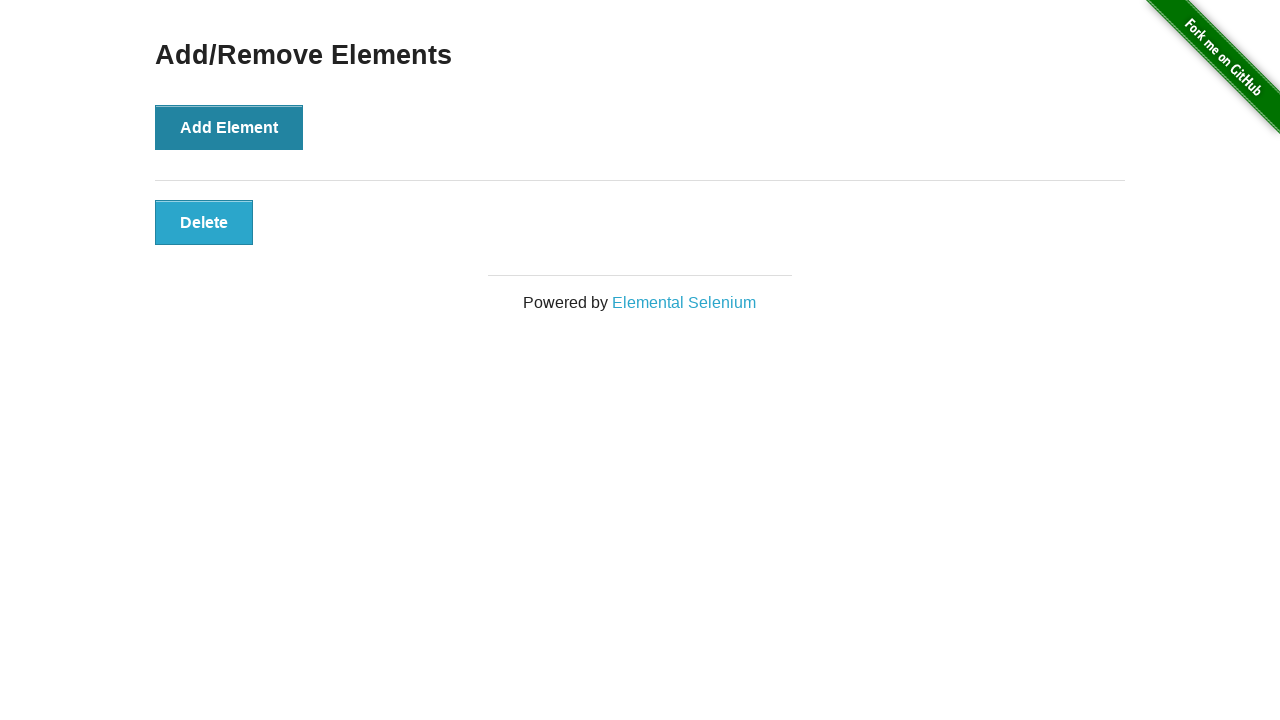

Clicked Delete button to remove the element at (204, 222) on button:has-text('Delete') >> nth=0
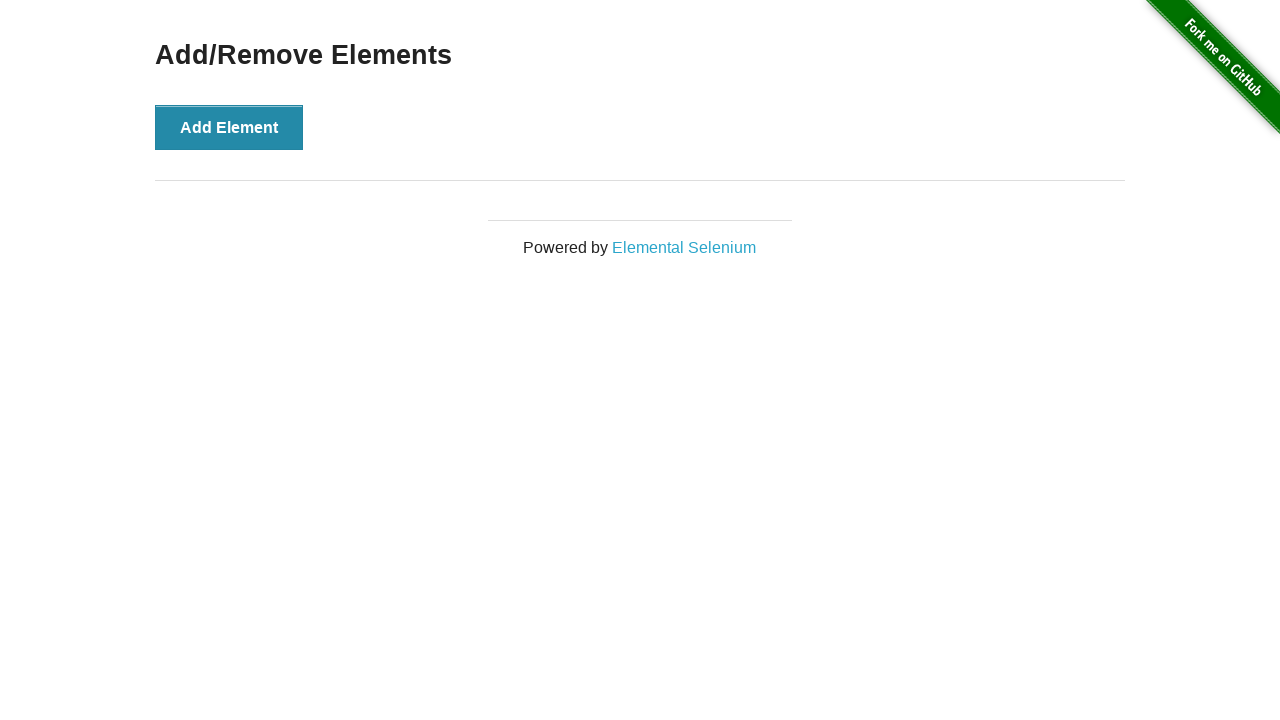

Clicked Add Element button (iteration 1) at (229, 127) on button:has-text('Add Element')
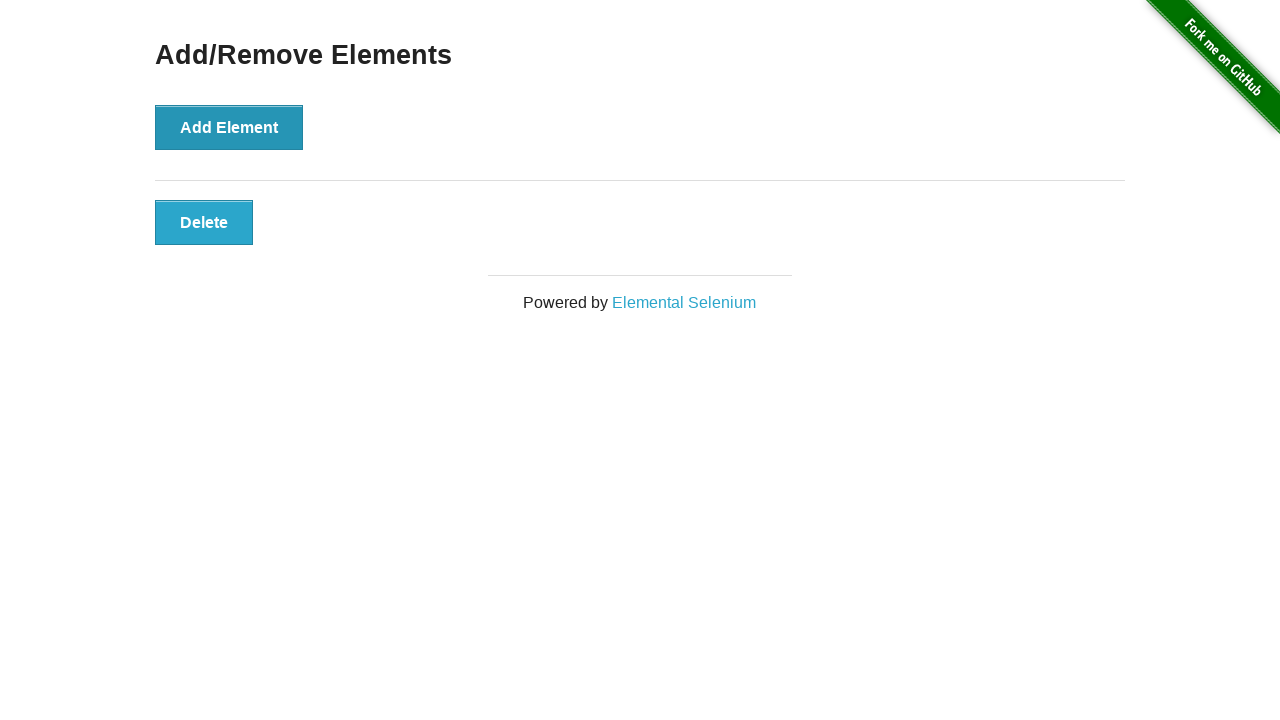

Verified 1 Delete button(s) exist after adding
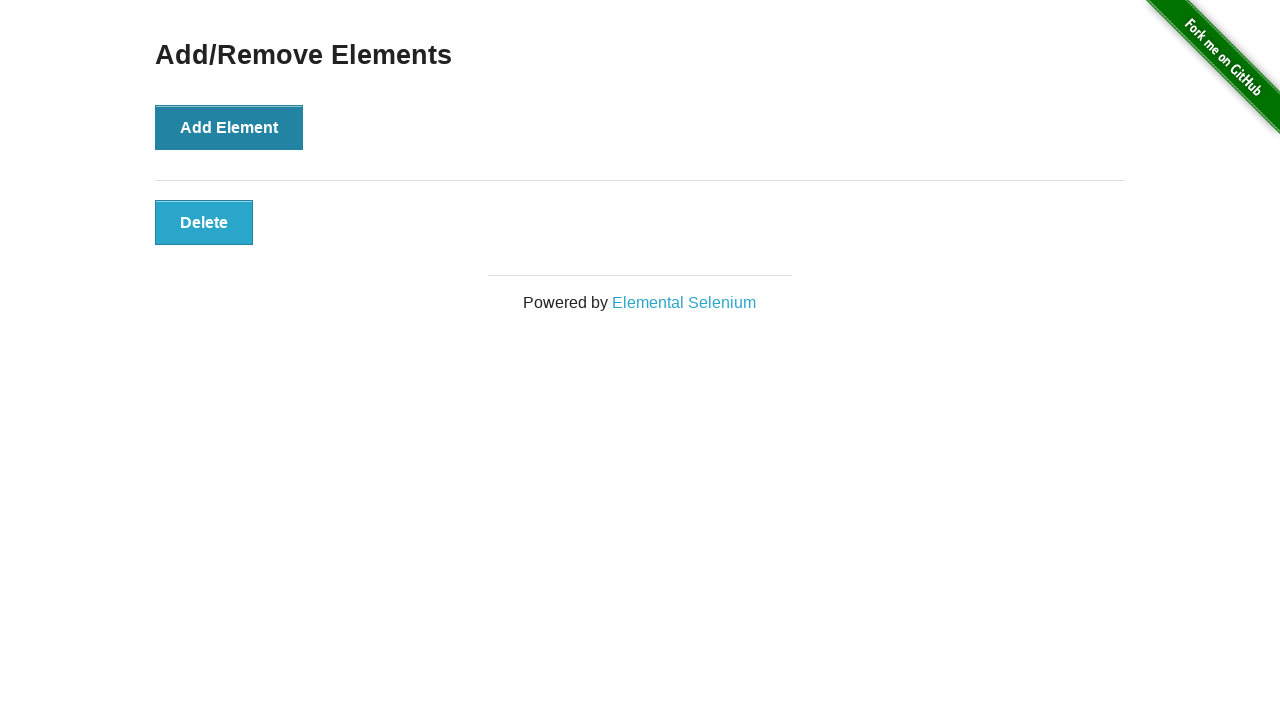

Clicked Add Element button (iteration 2) at (229, 127) on button:has-text('Add Element')
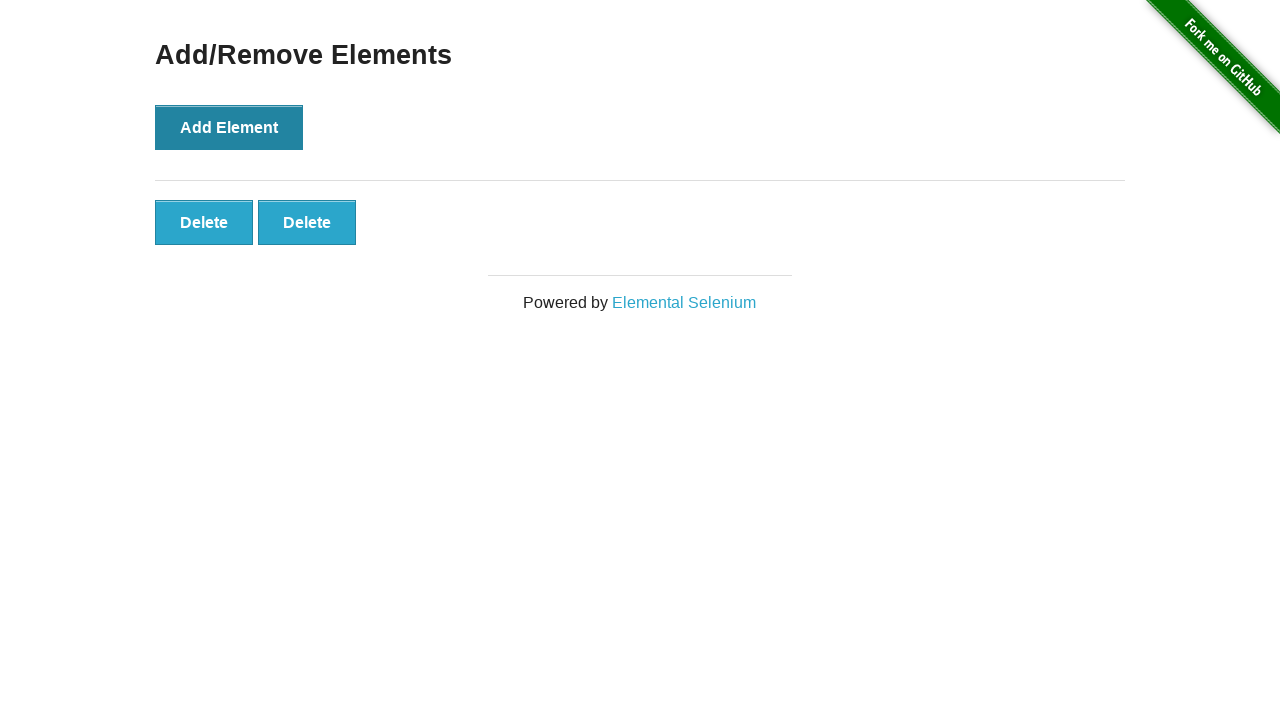

Verified 2 Delete button(s) exist after adding
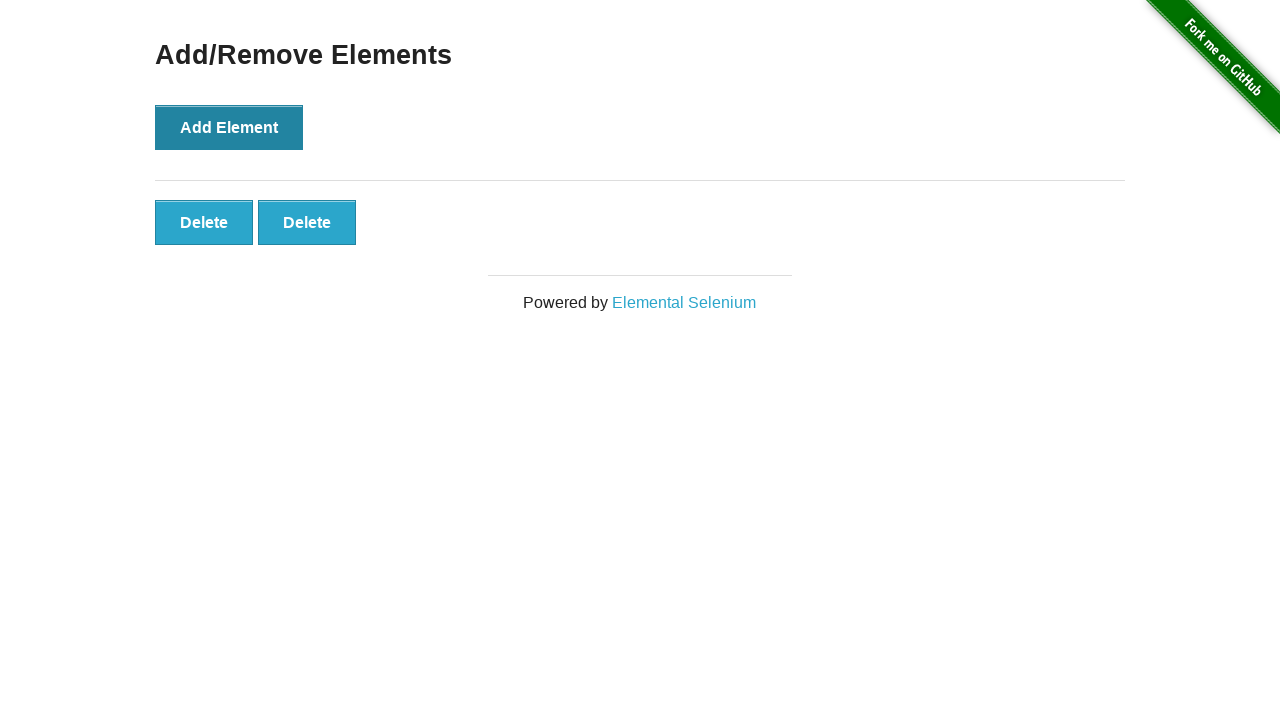

Clicked Add Element button (iteration 3) at (229, 127) on button:has-text('Add Element')
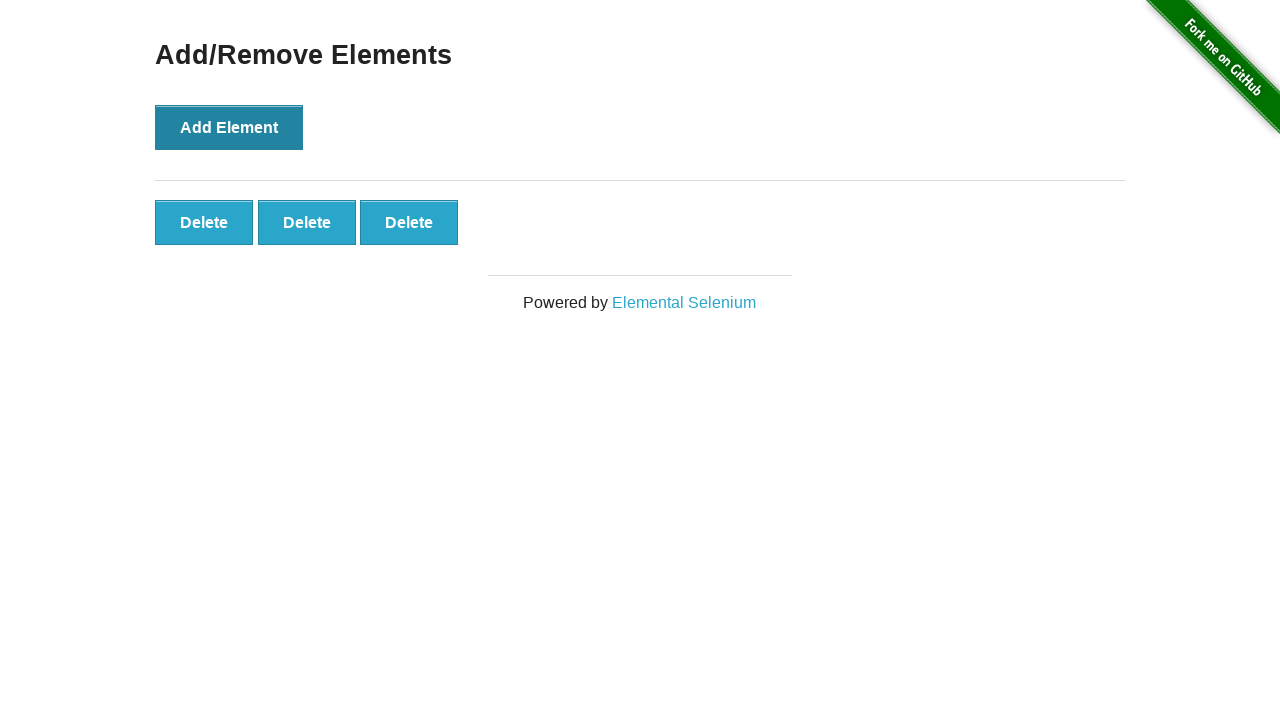

Verified 3 Delete button(s) exist after adding
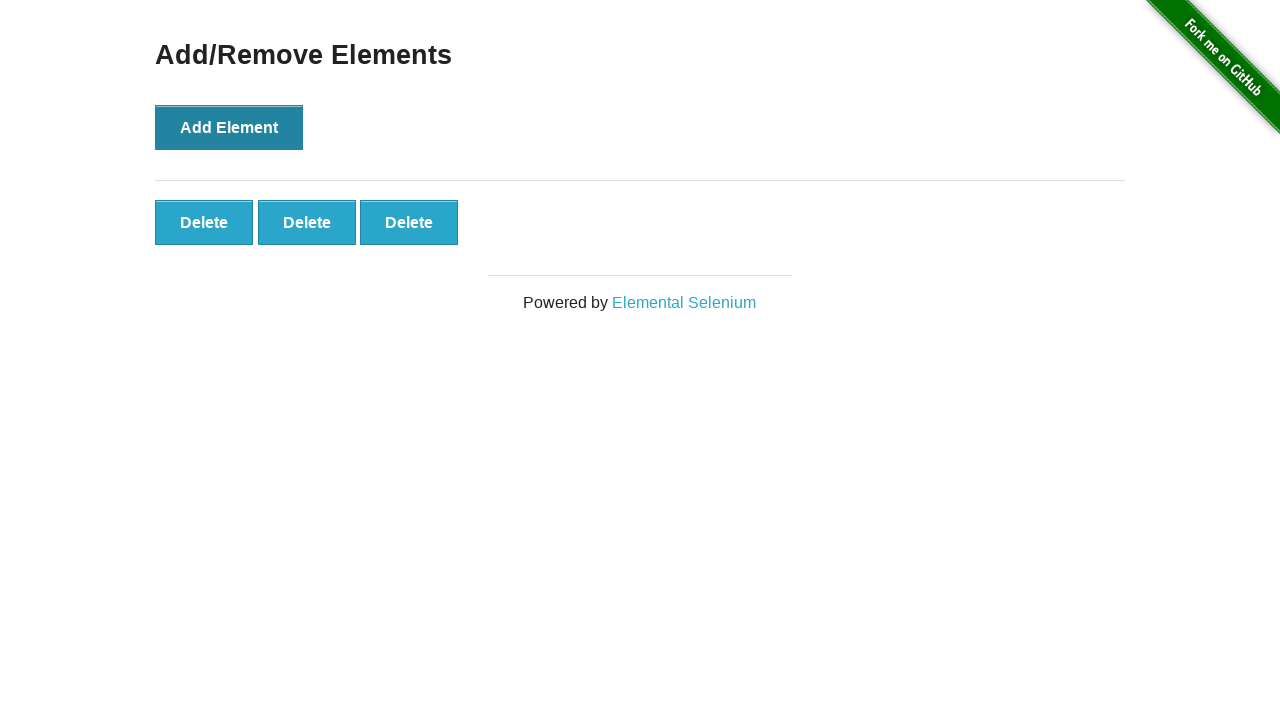

Clicked Add Element button (iteration 4) at (229, 127) on button:has-text('Add Element')
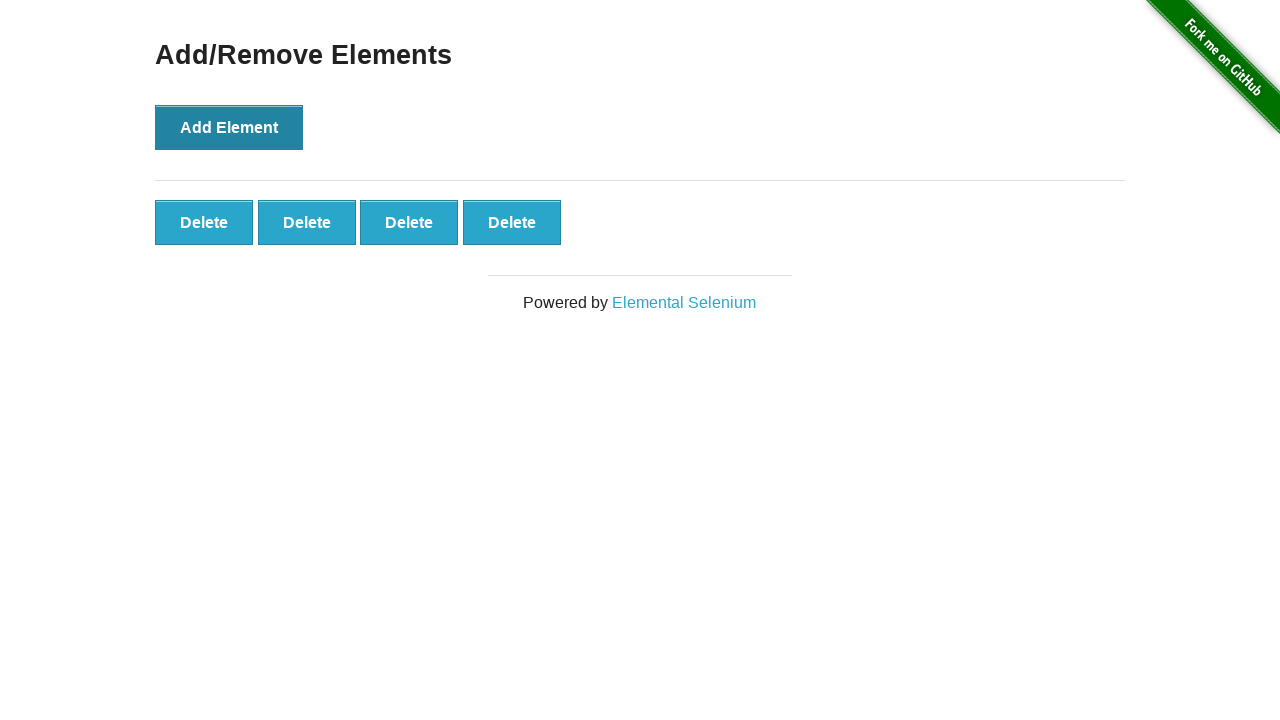

Verified 4 Delete button(s) exist after adding
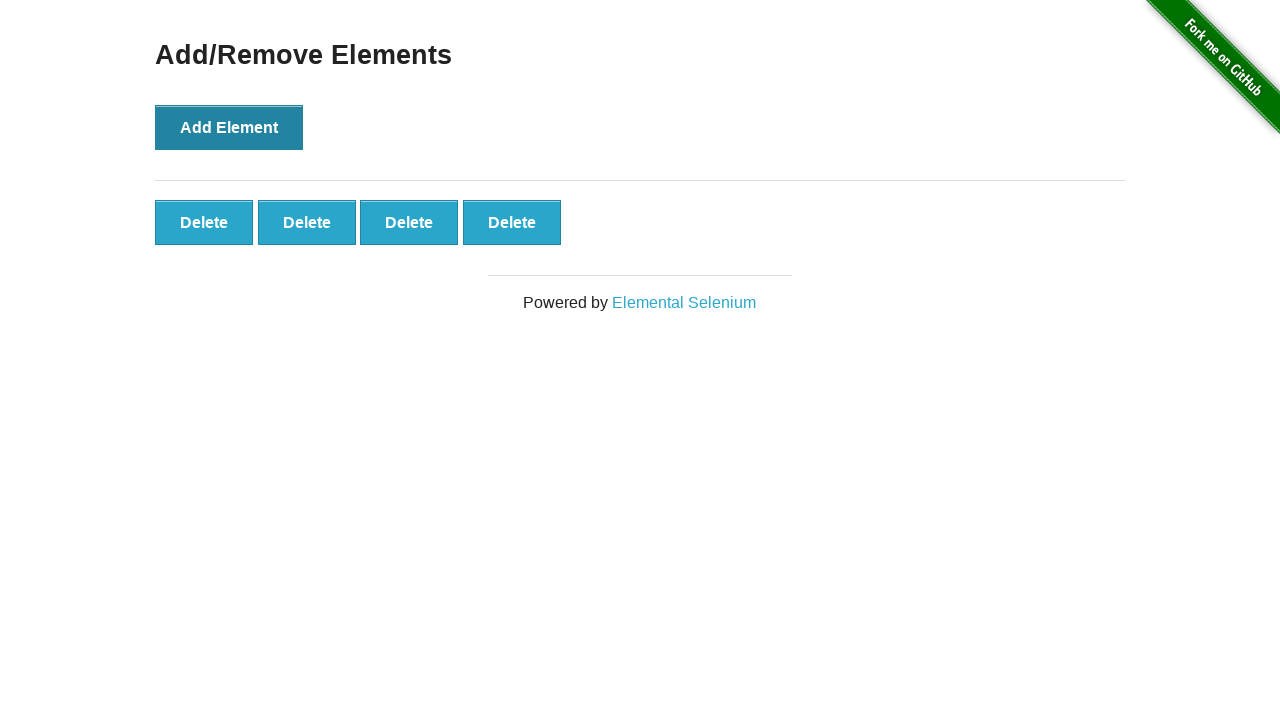

Clicked Add Element button (iteration 5) at (229, 127) on button:has-text('Add Element')
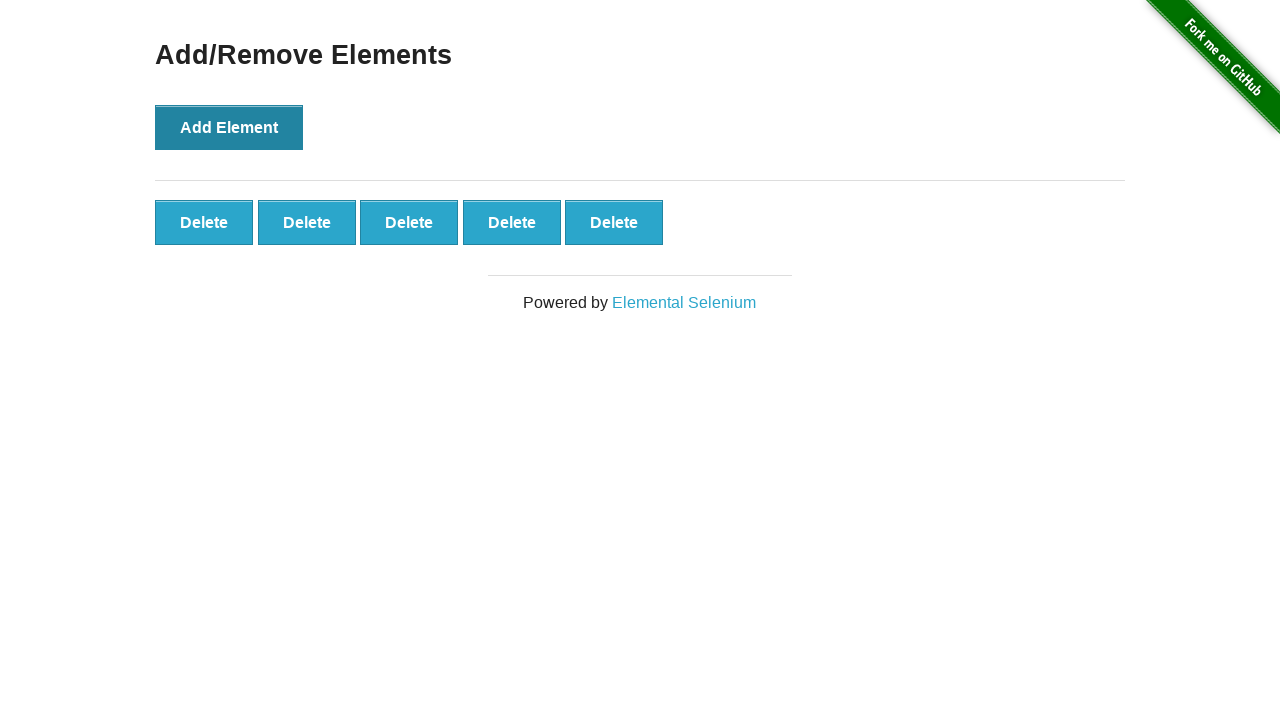

Verified 5 Delete button(s) exist after adding
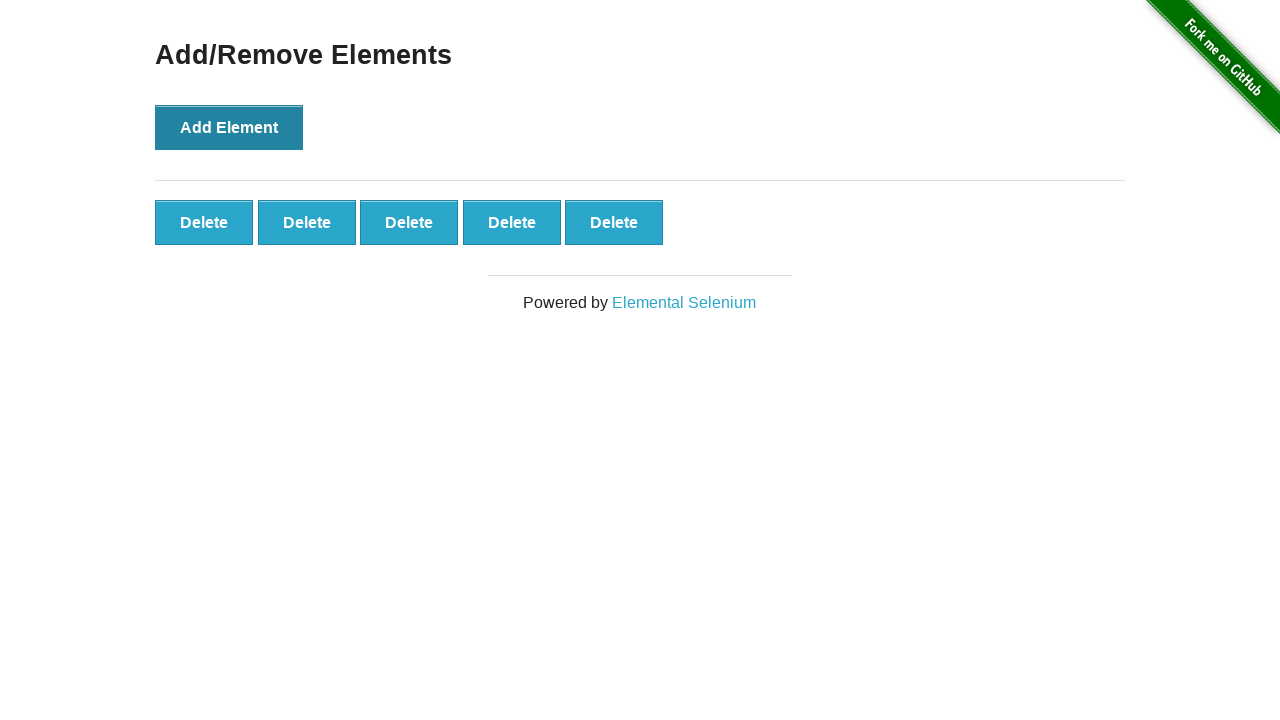

Clicked last Delete button to remove element at (614, 222) on button:has-text('Delete') >> nth=-1
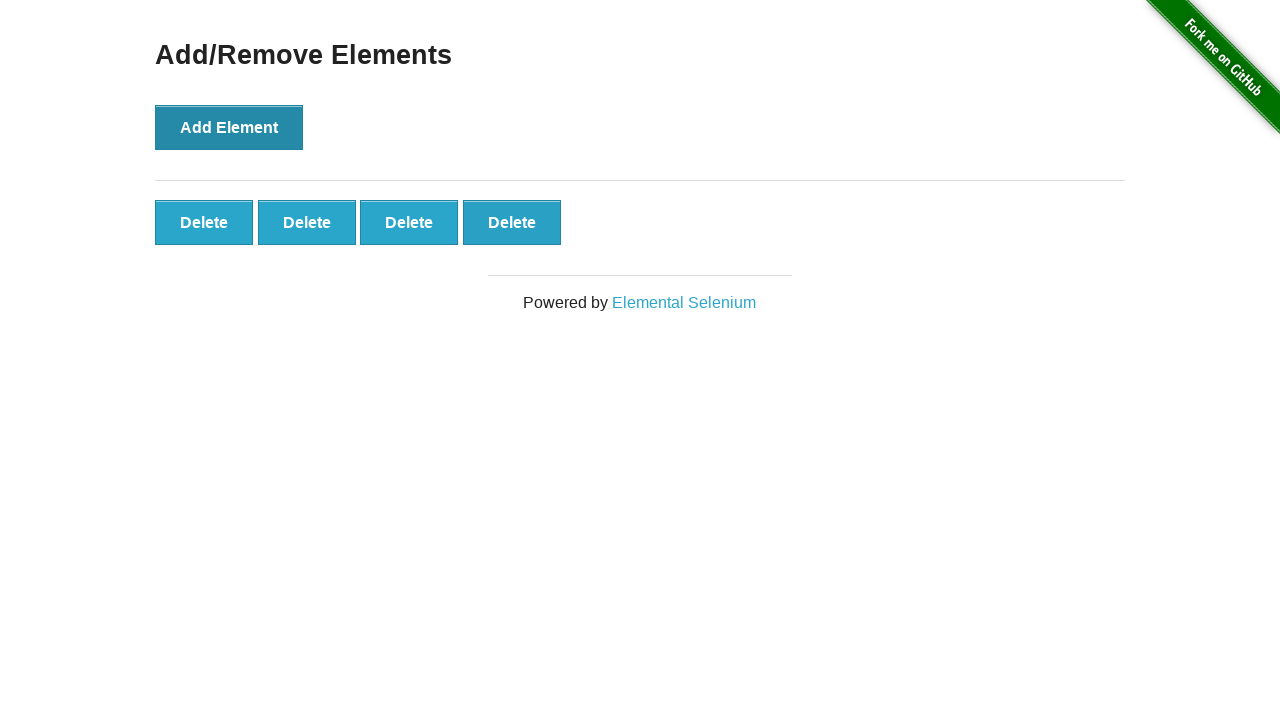

Waited for DOM to update after deletion
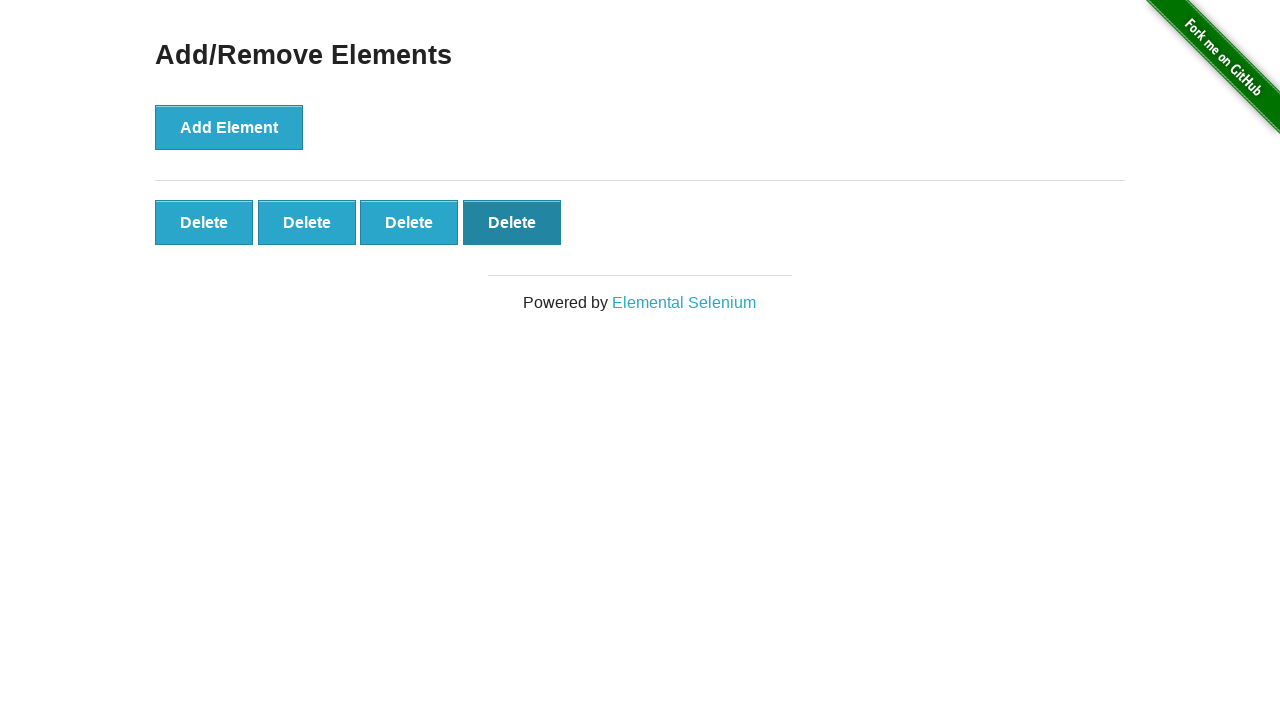

Verified 4 Delete button(s) remain after deletion
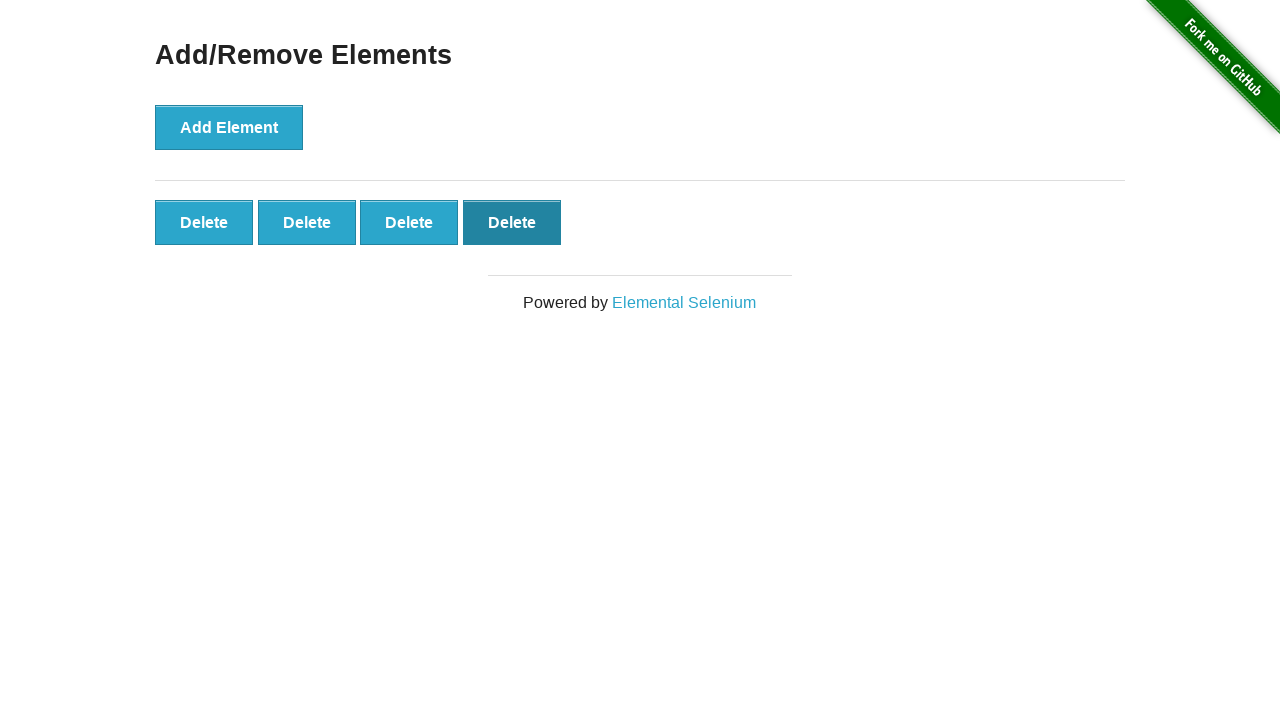

Clicked last Delete button to remove element at (512, 222) on button:has-text('Delete') >> nth=-1
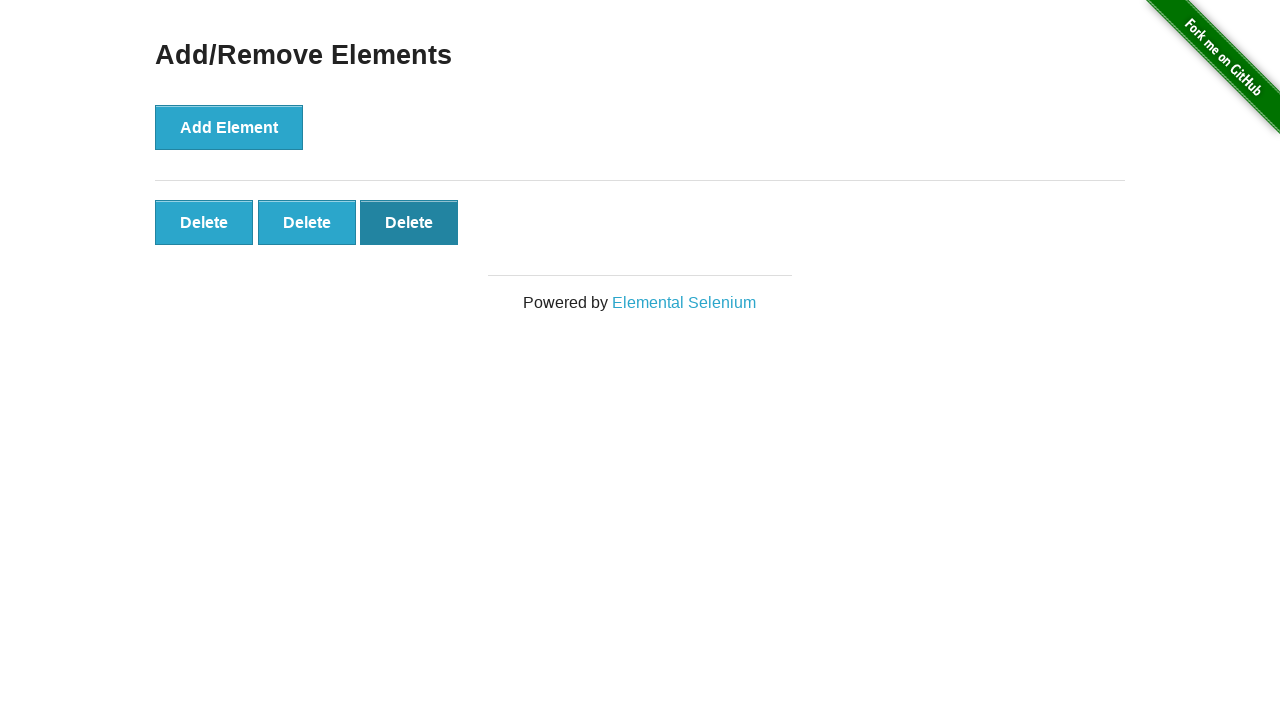

Waited for DOM to update after deletion
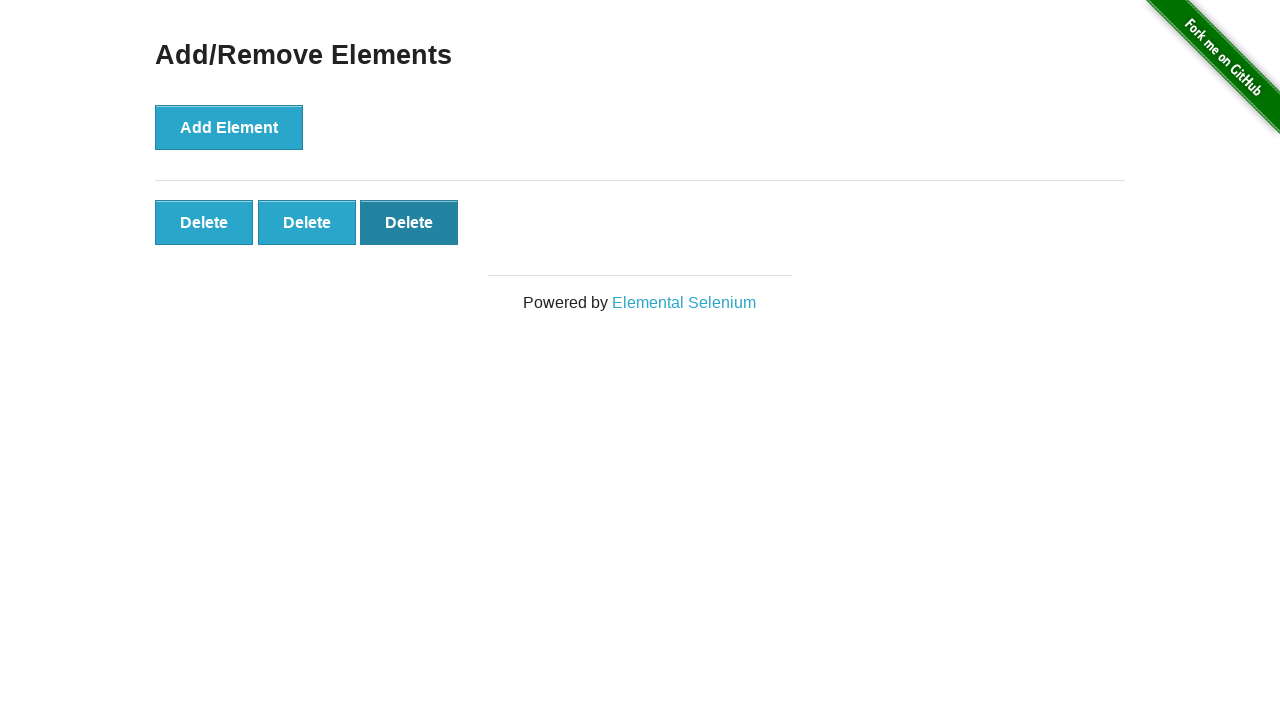

Verified 3 Delete button(s) remain after deletion
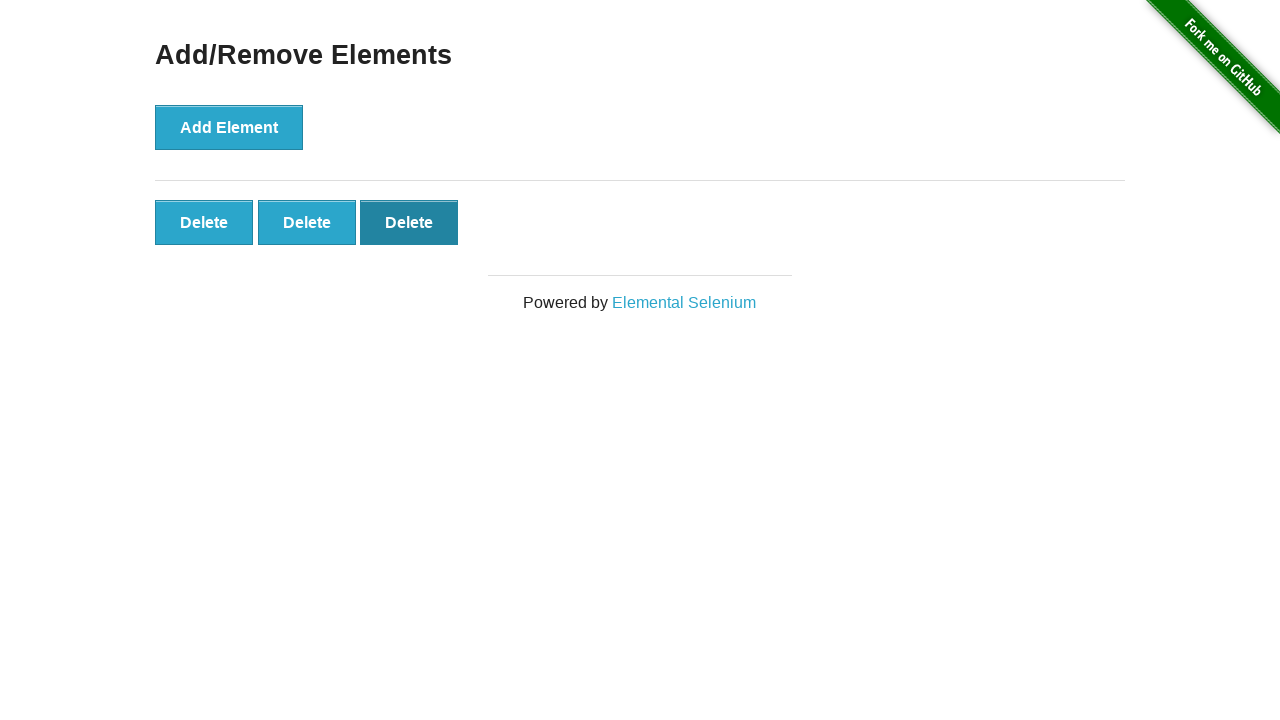

Clicked last Delete button to remove element at (409, 222) on button:has-text('Delete') >> nth=-1
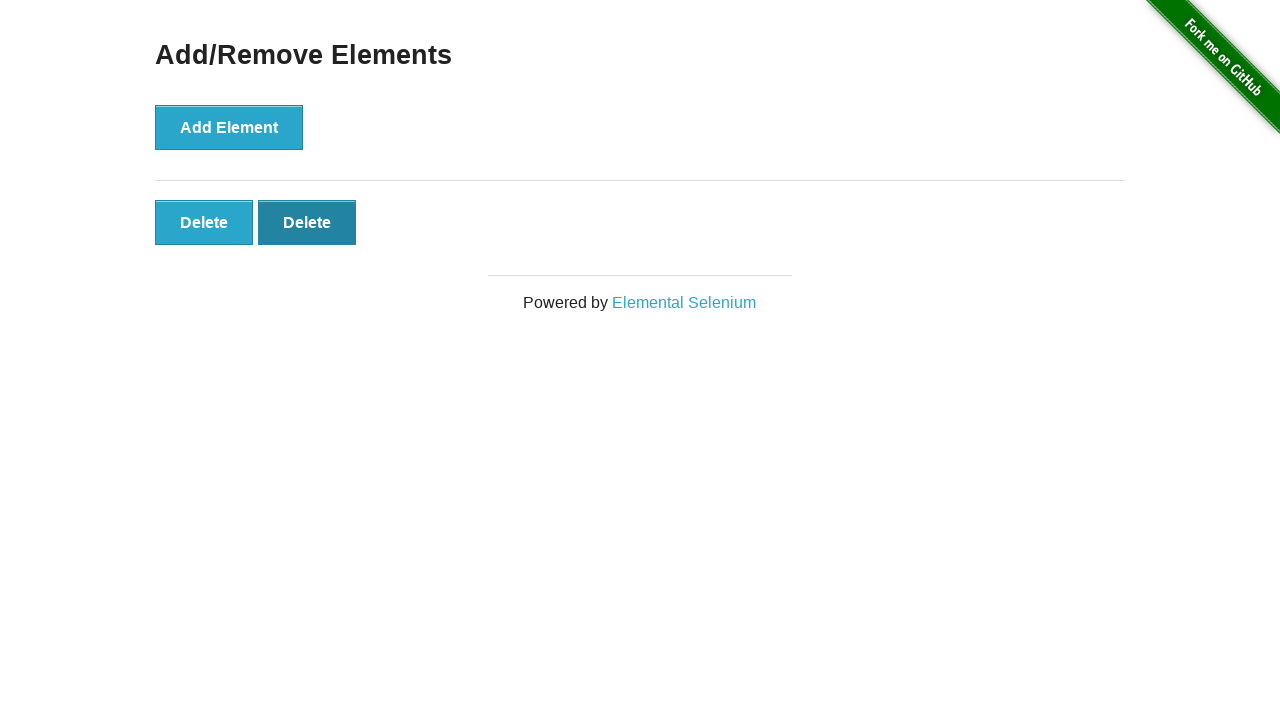

Waited for DOM to update after deletion
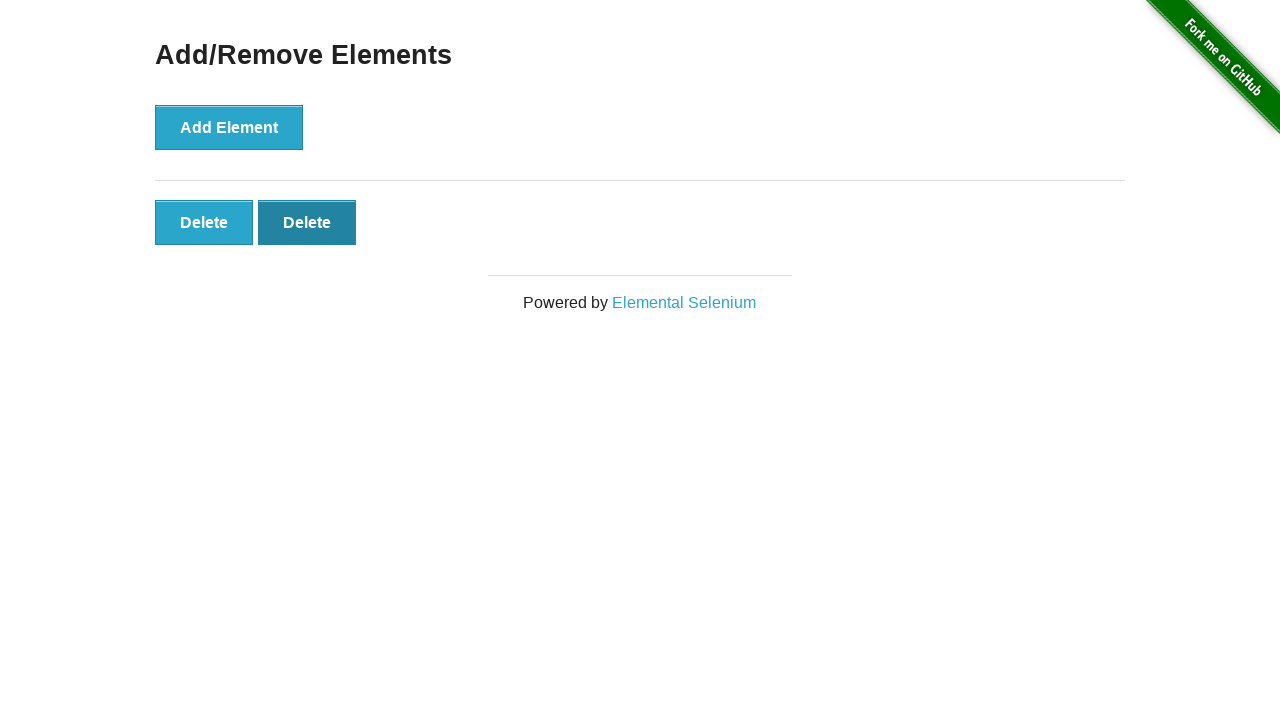

Verified 2 Delete button(s) remain after deletion
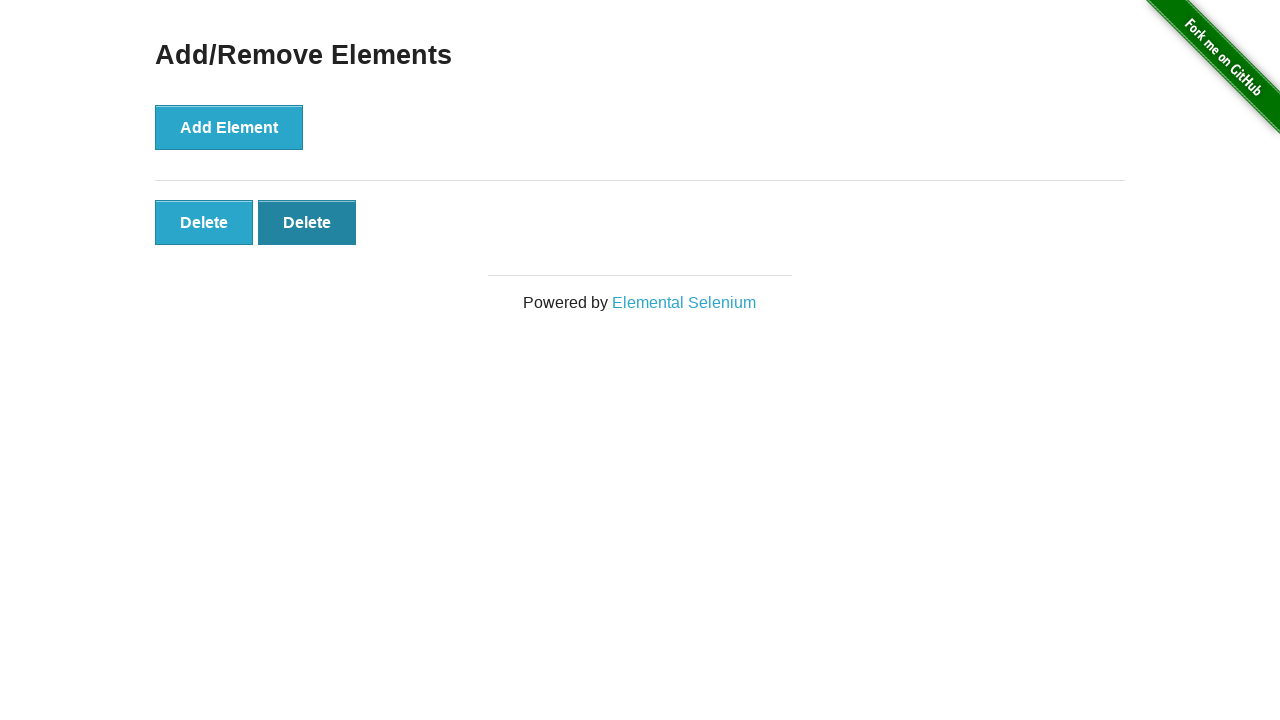

Clicked last Delete button to remove element at (307, 222) on button:has-text('Delete') >> nth=-1
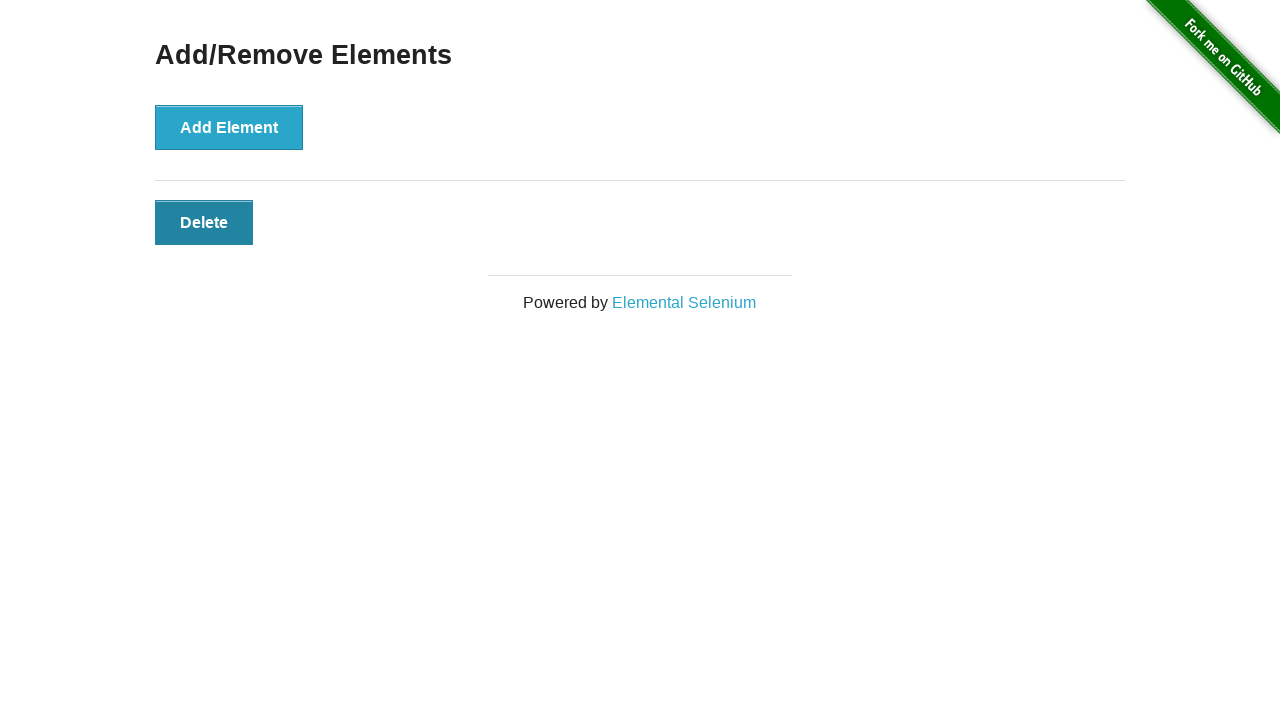

Waited for DOM to update after deletion
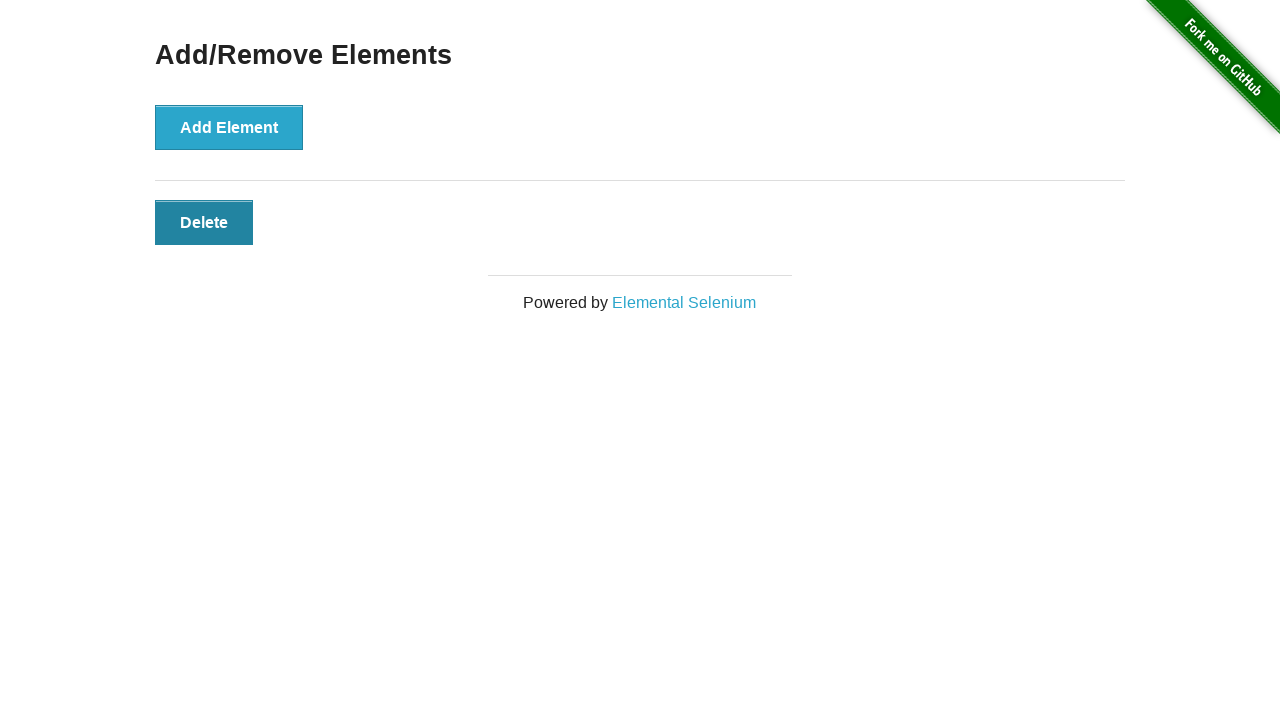

Verified 1 Delete button(s) remain after deletion
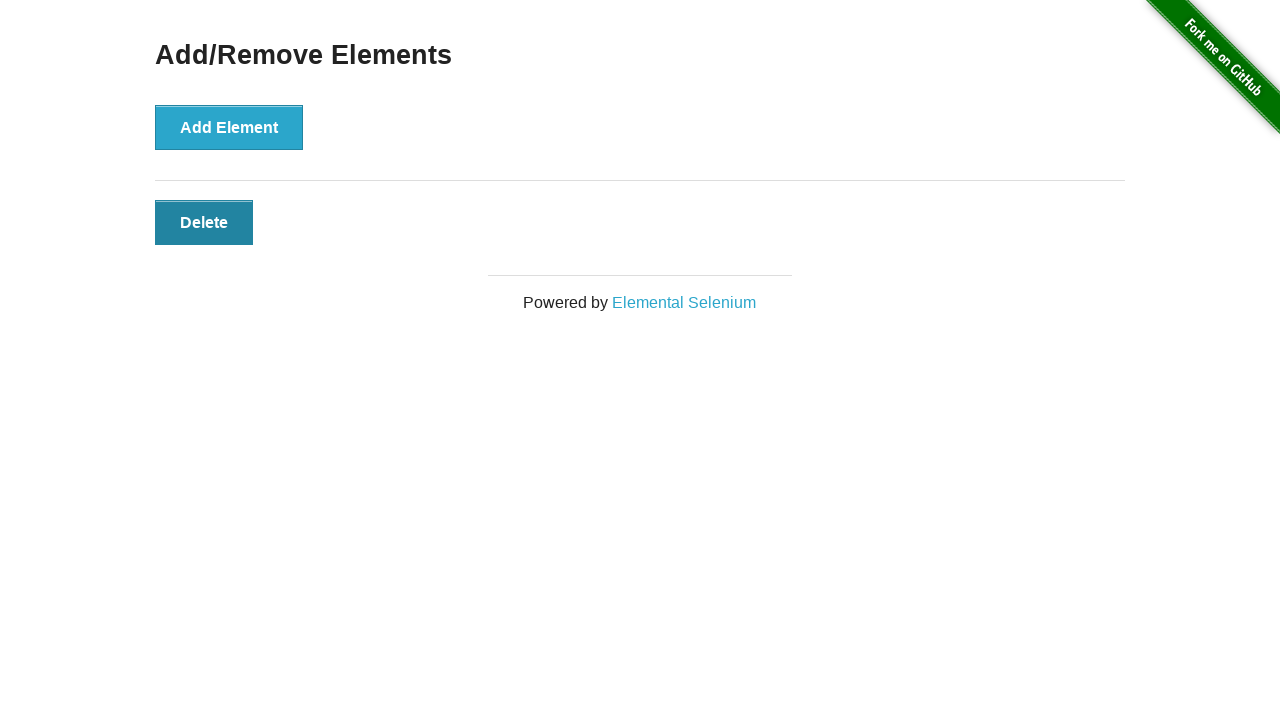

Clicked last Delete button to remove element at (204, 222) on button:has-text('Delete') >> nth=-1
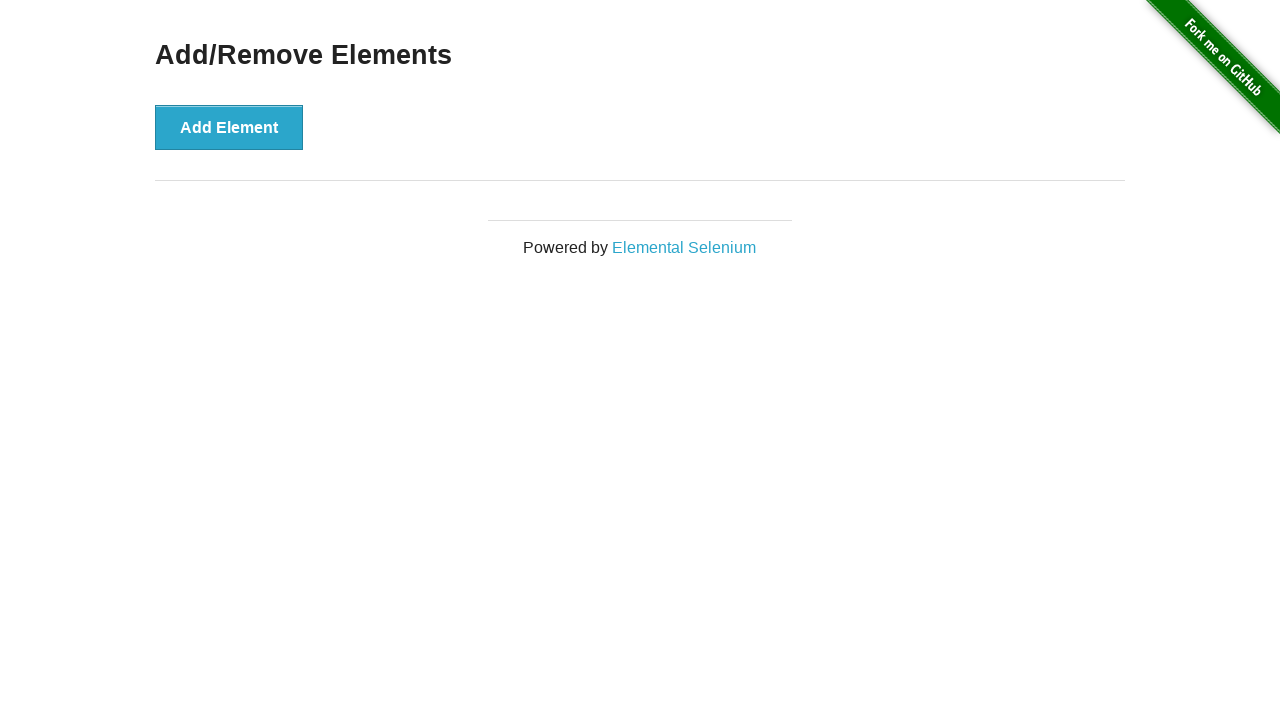

Waited for DOM to update after deletion
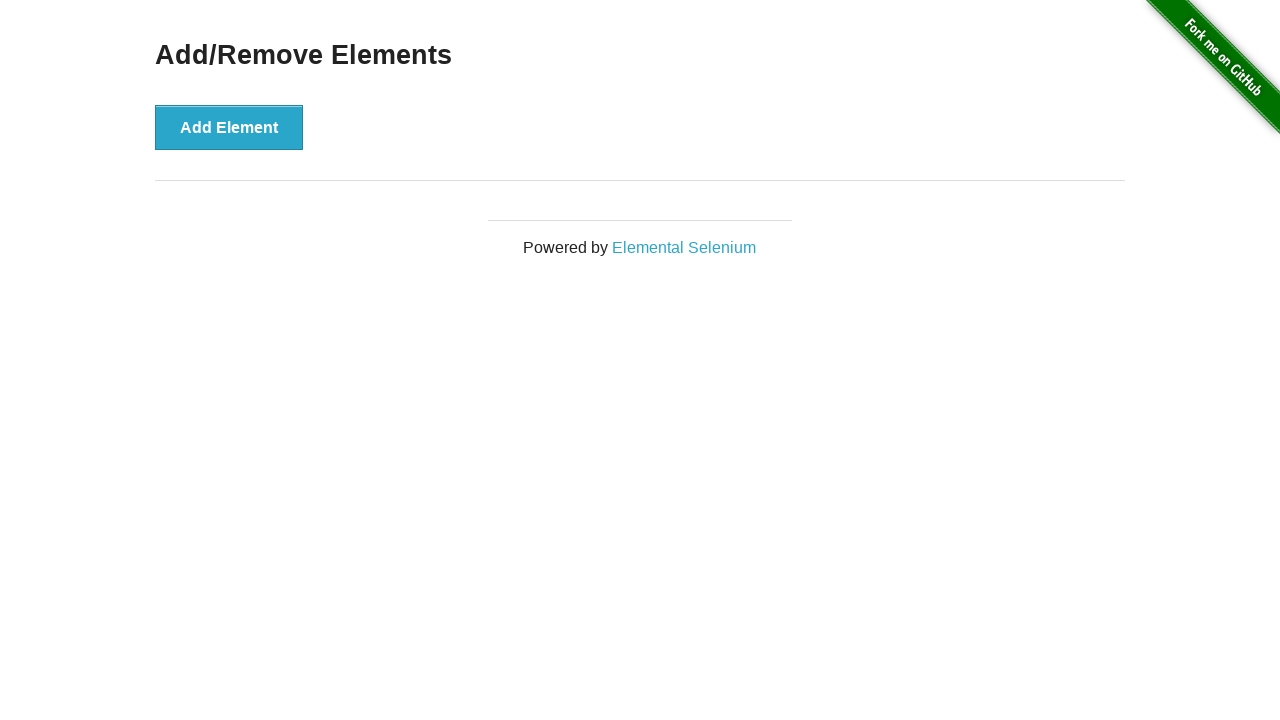

Verified 0 Delete button(s) remain after deletion
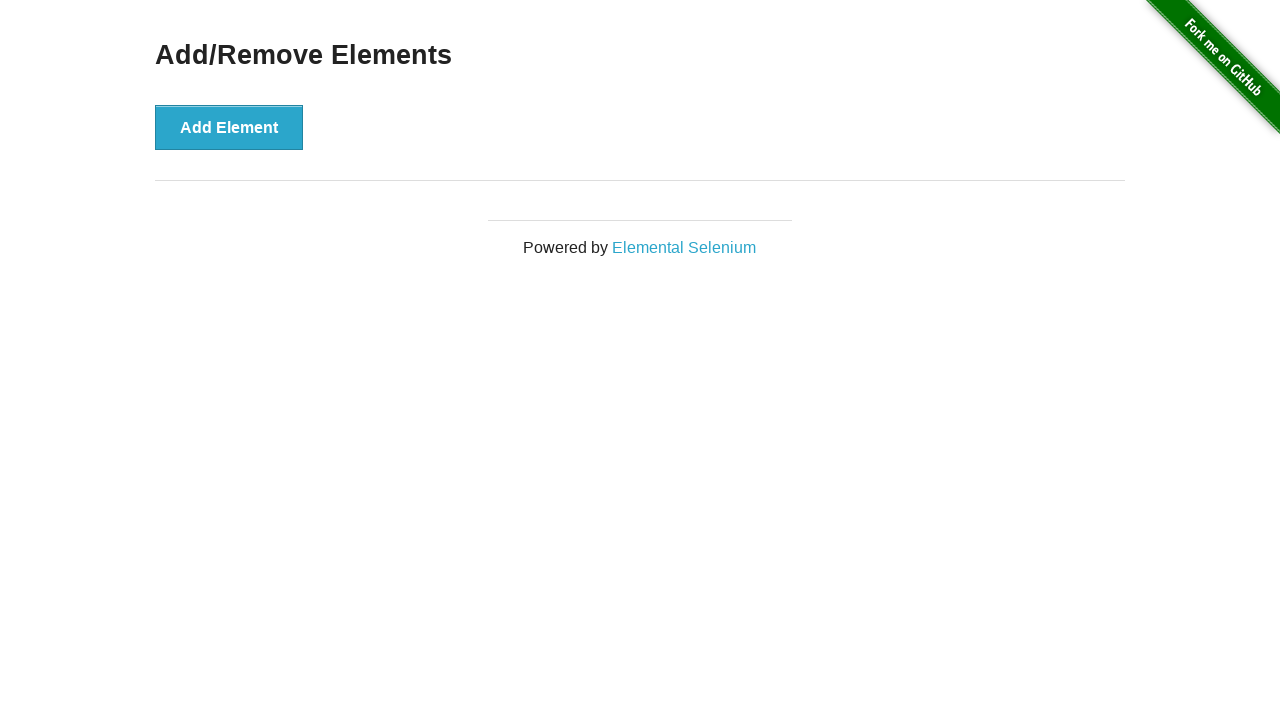

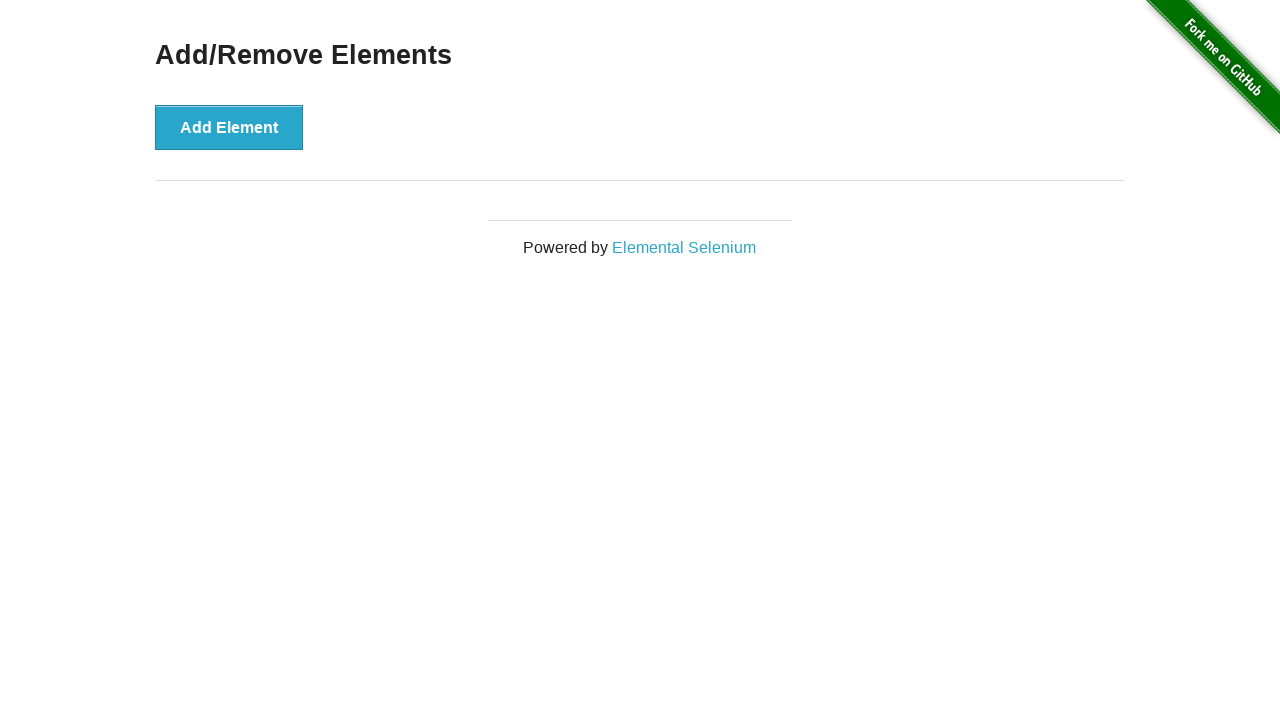